Tests an e-commerce flow by adding specific products to cart, proceeding to checkout, and applying a promo code

Starting URL: https://rahulshettyacademy.com/seleniumPractise/

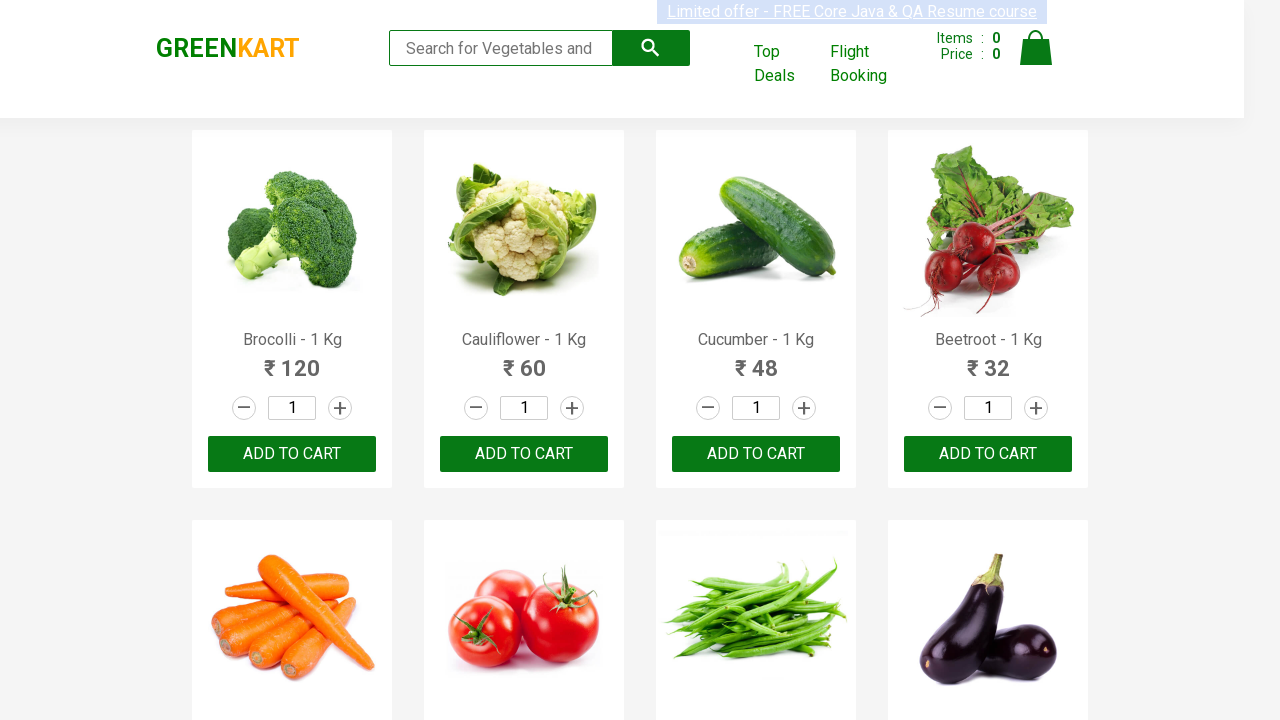

Retrieved all product elements from the page
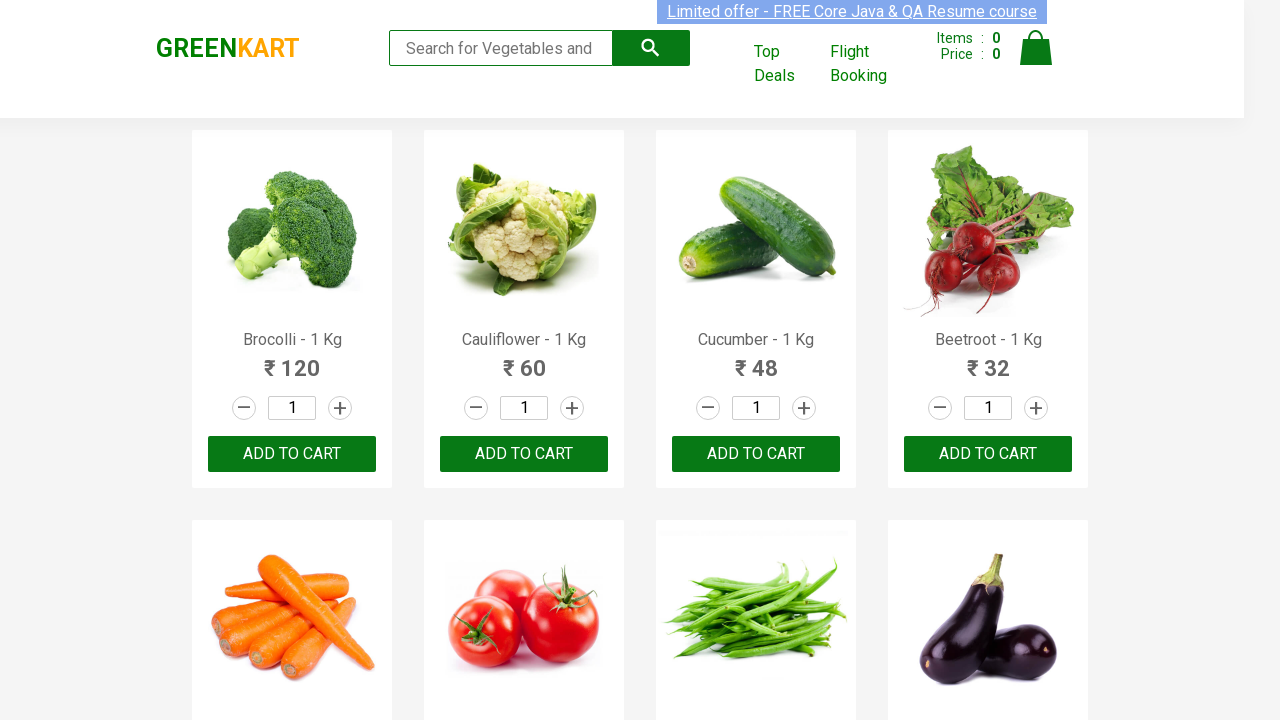

Retrieved product text: Brocolli - 1 Kg
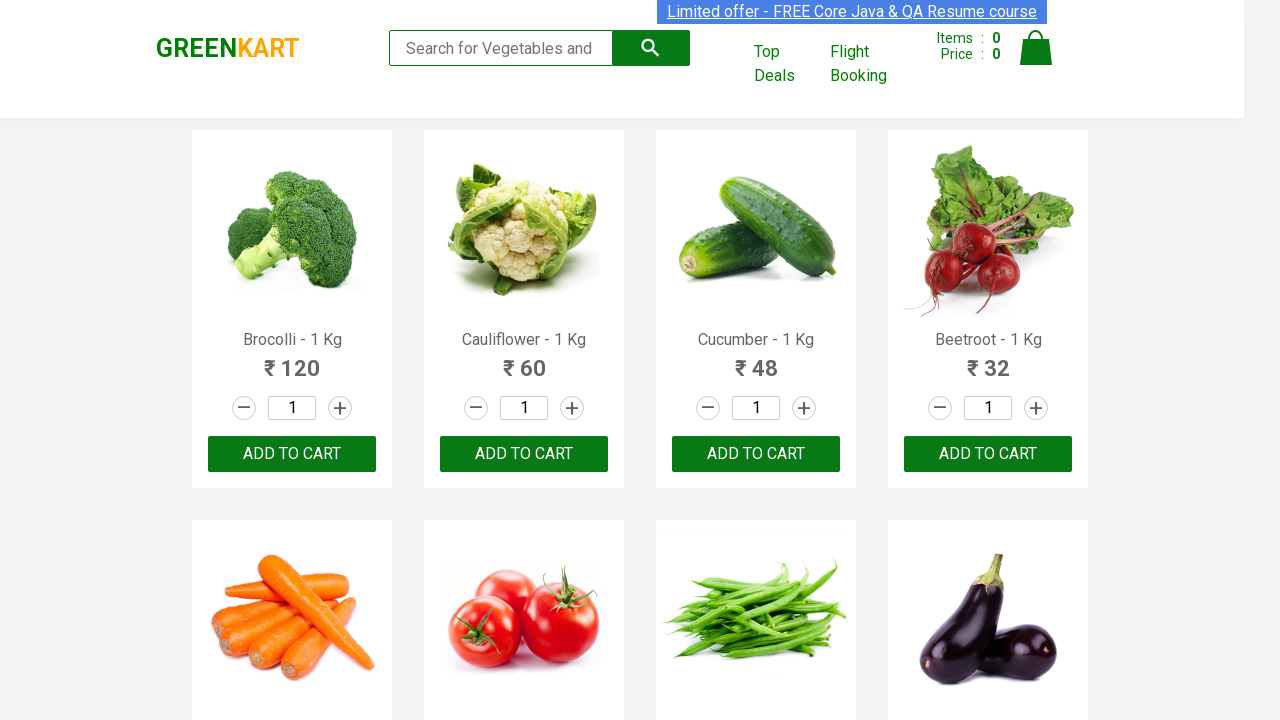

Retrieved product text: Cauliflower - 1 Kg
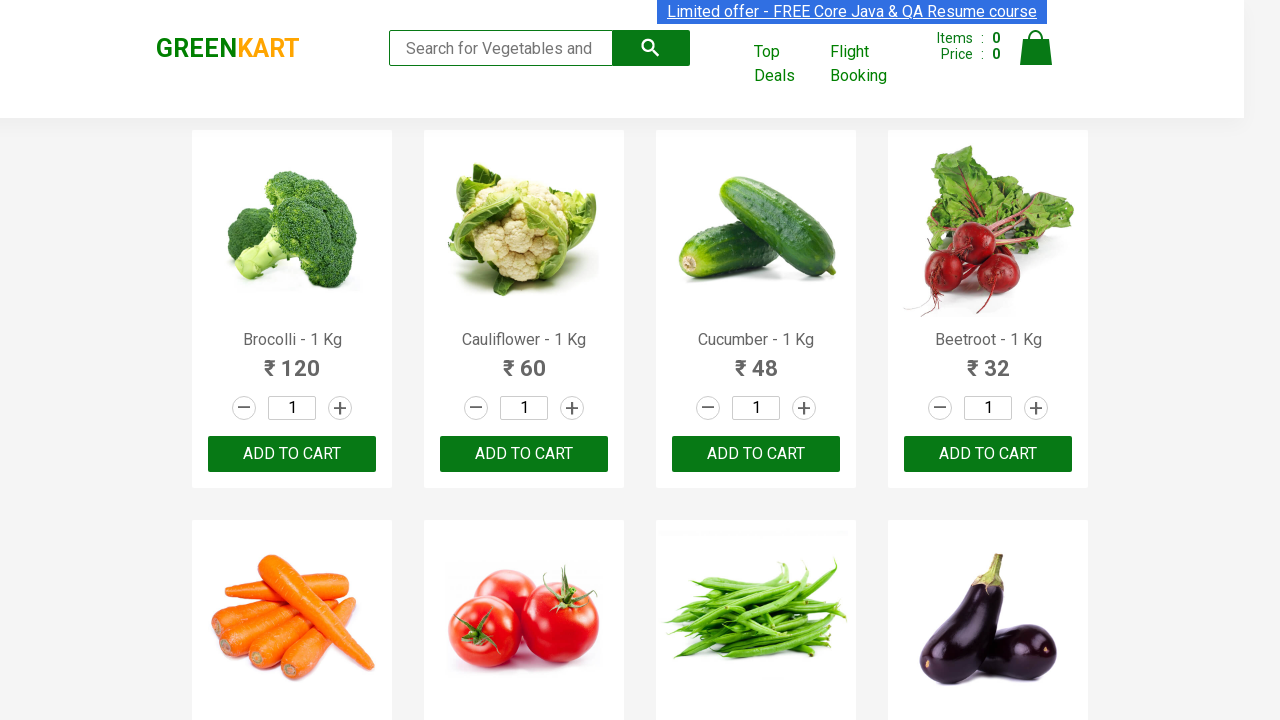

Retrieved product text: Cucumber - 1 Kg
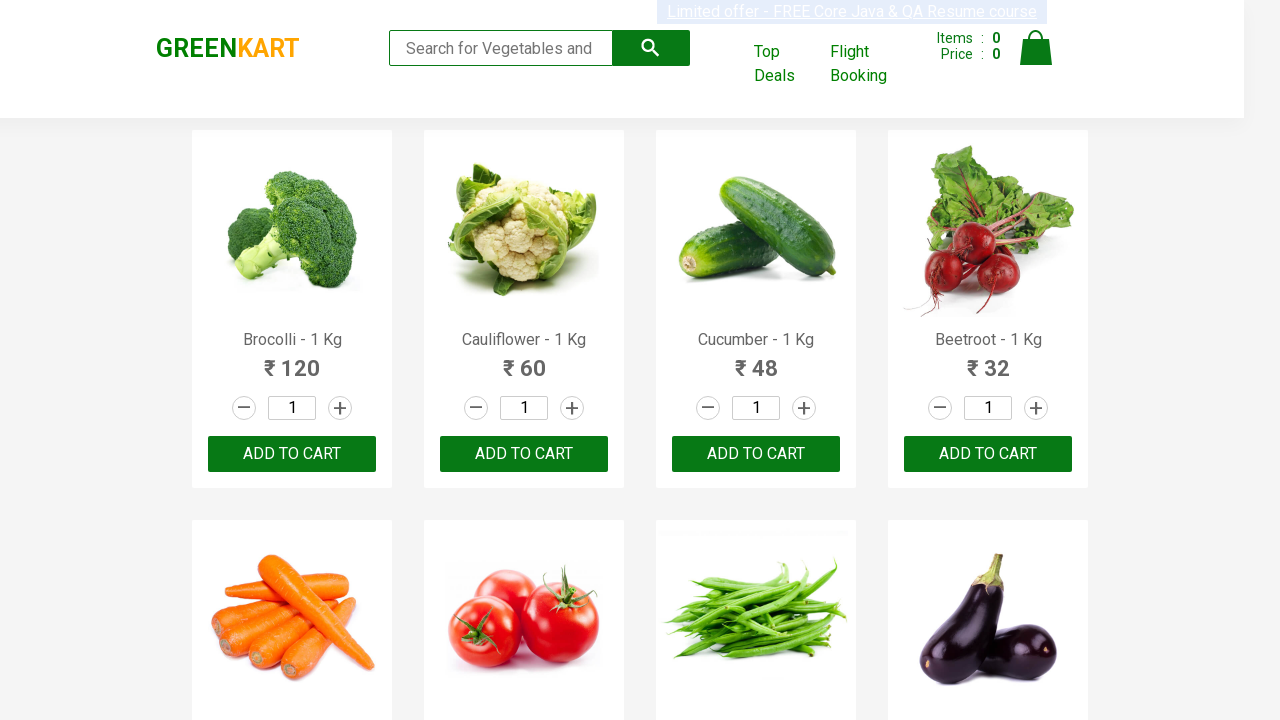

Added 'Cucumber' to cart at (756, 454) on xpath=//div[@class='product-action']/button >> nth=2
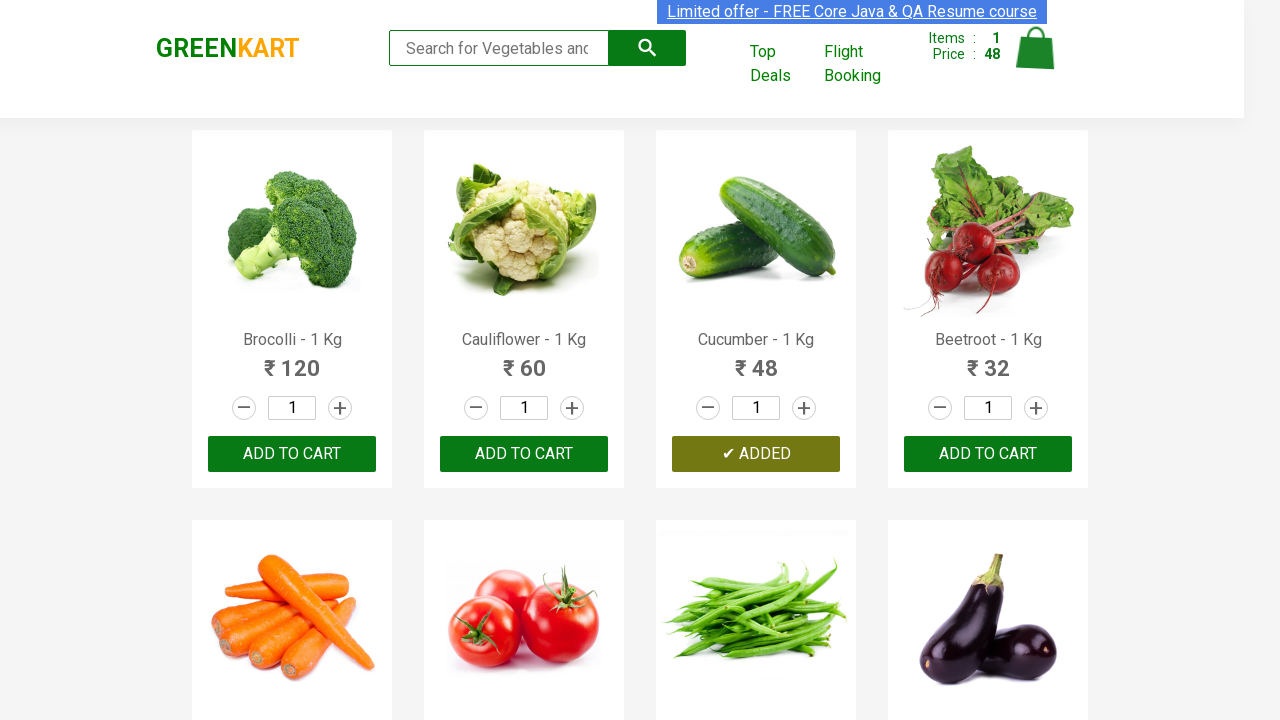

Retrieved product text: Beetroot - 1 Kg
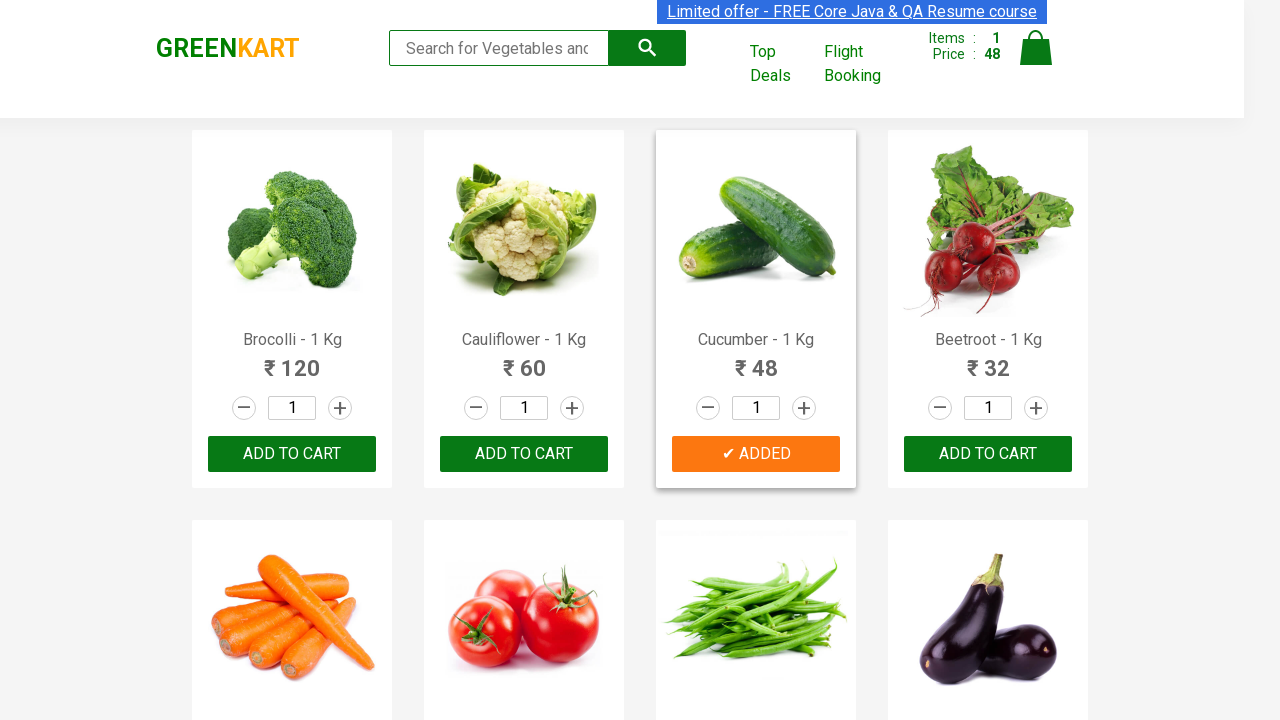

Retrieved product text: Carrot - 1 Kg
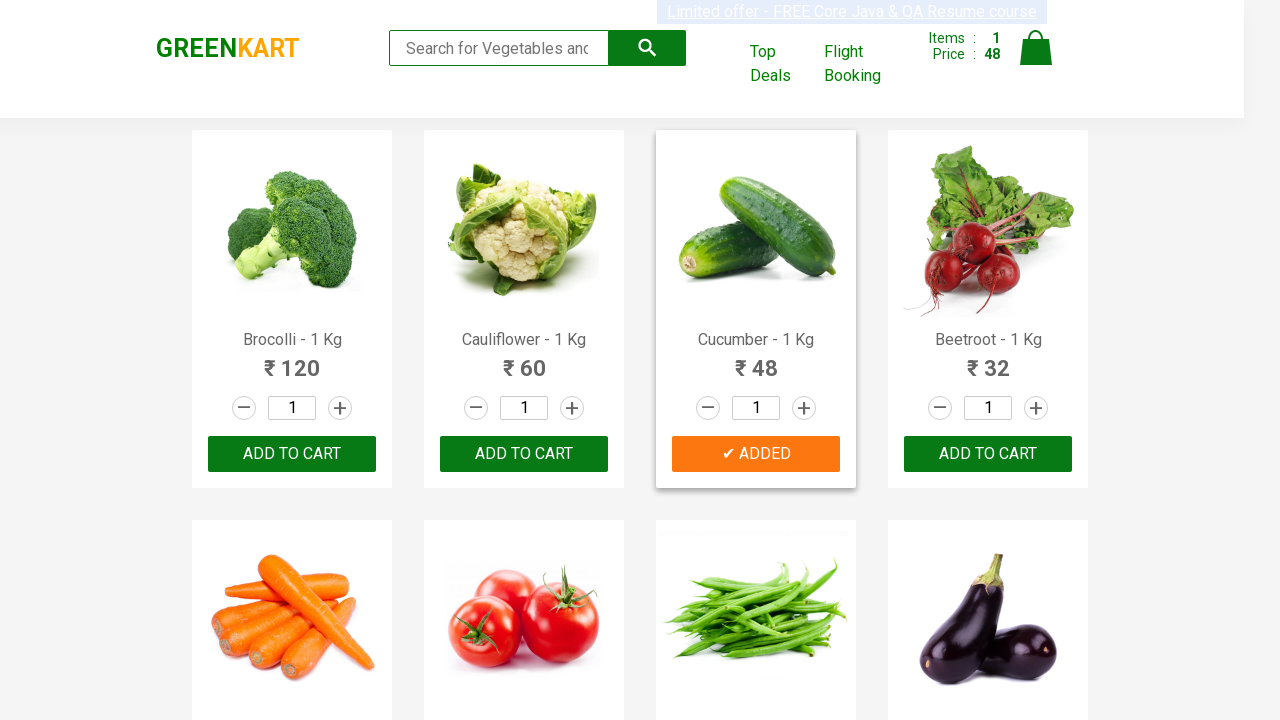

Retrieved product text: Tomato - 1 Kg
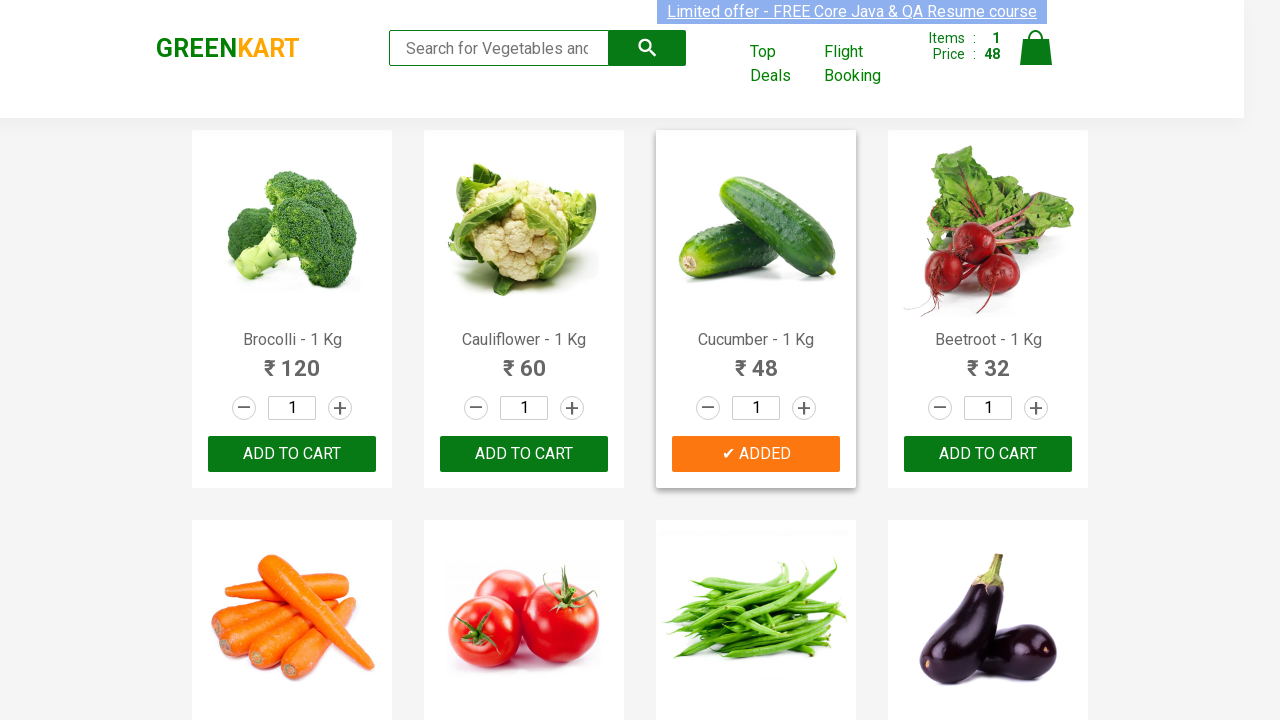

Added 'Tomato' to cart at (524, 360) on xpath=//div[@class='product-action']/button >> nth=5
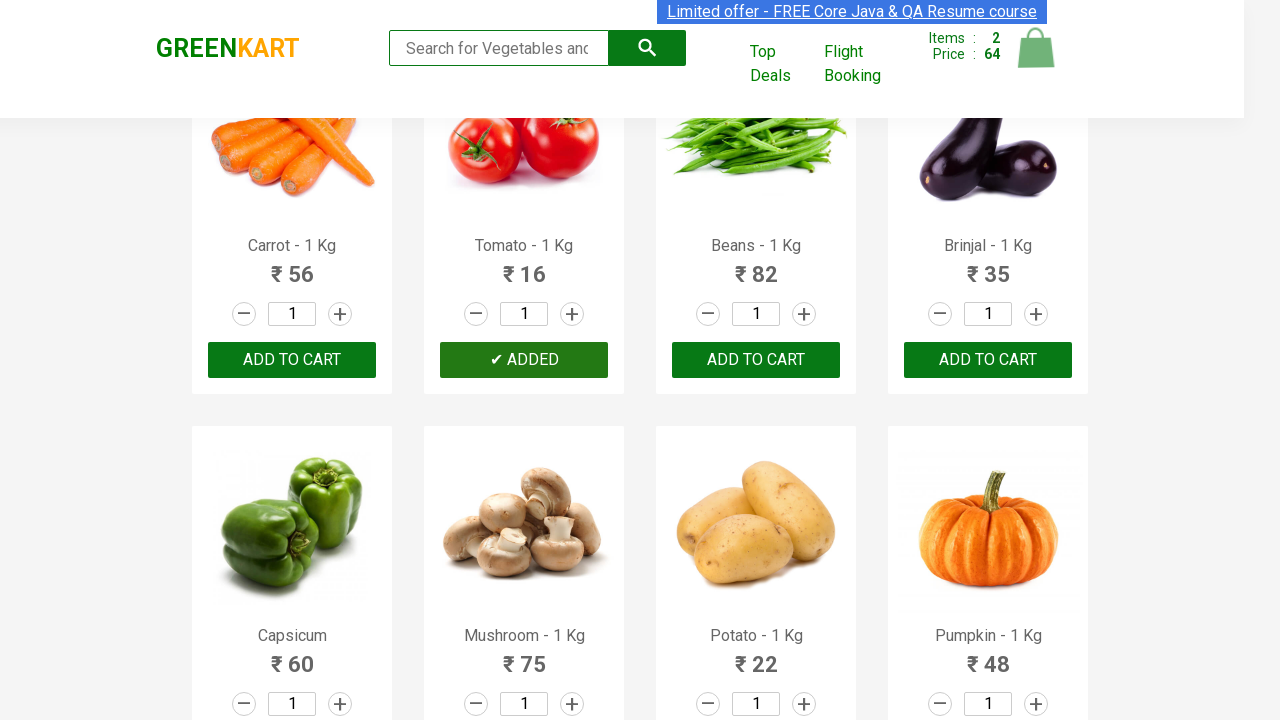

Retrieved product text: Beans - 1 Kg
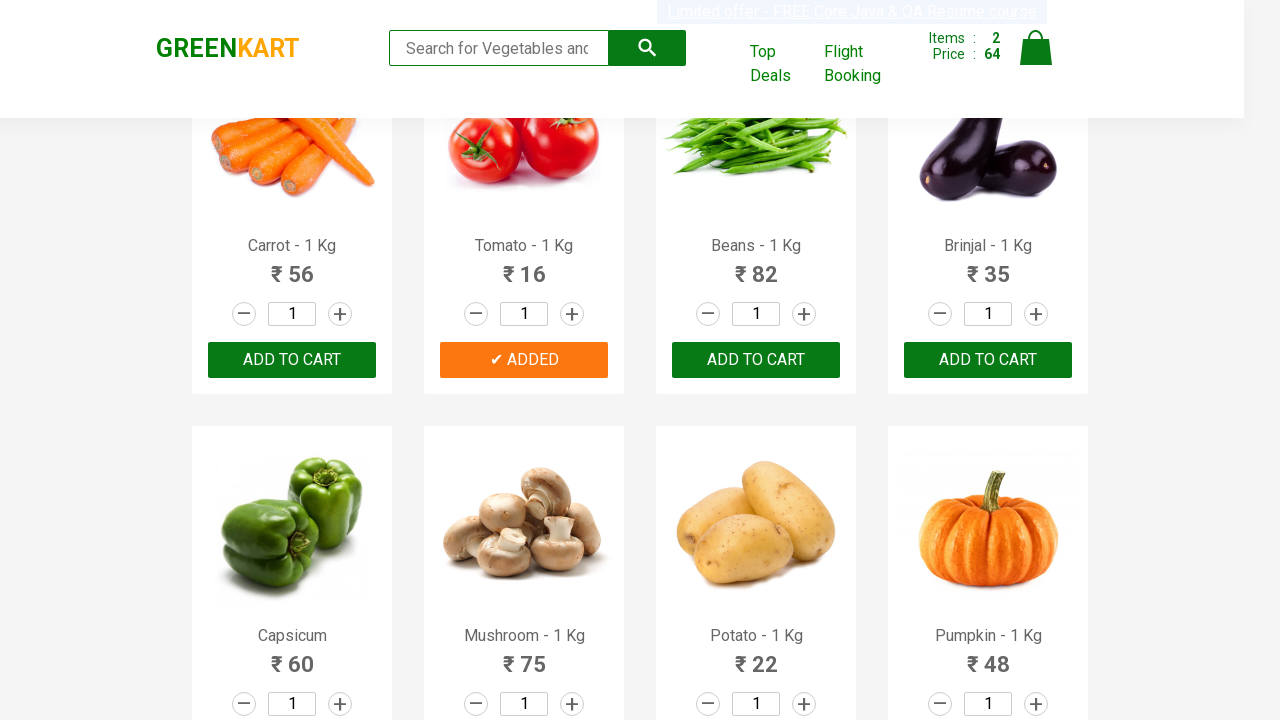

Added 'Beans' to cart at (756, 360) on xpath=//div[@class='product-action']/button >> nth=6
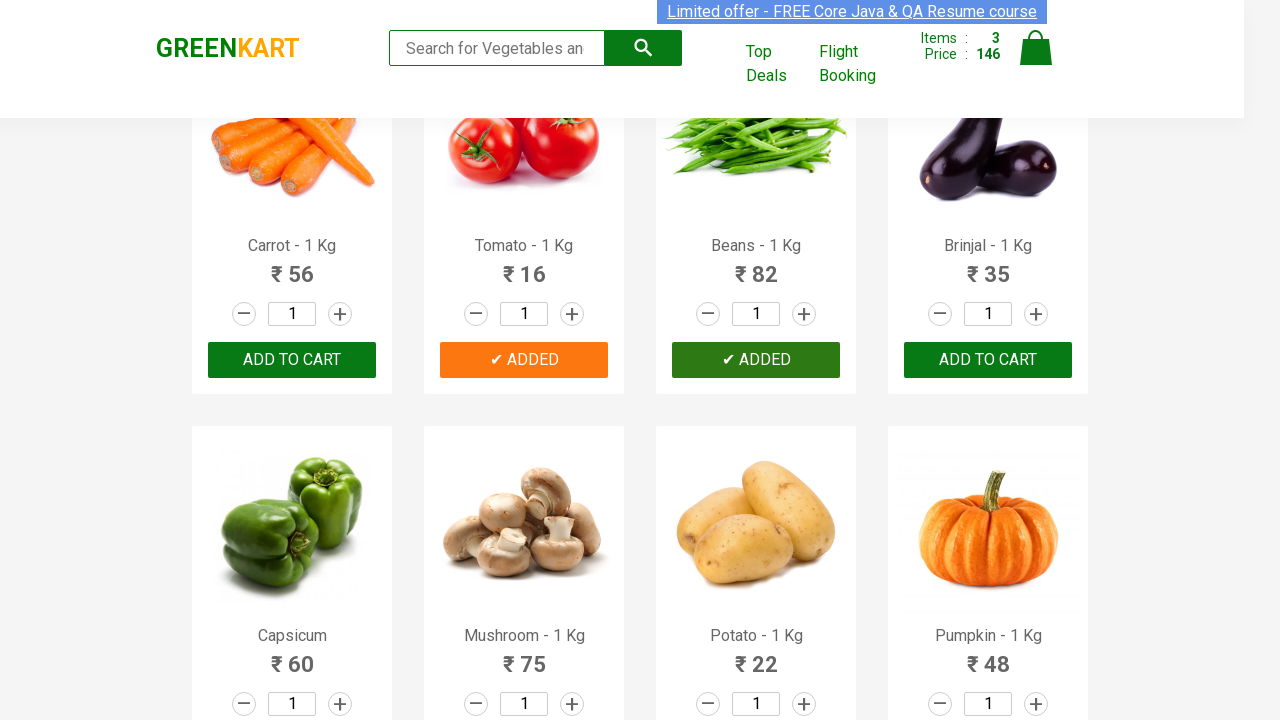

Clicked cart icon to view cart at (1036, 48) on img[alt='Cart']
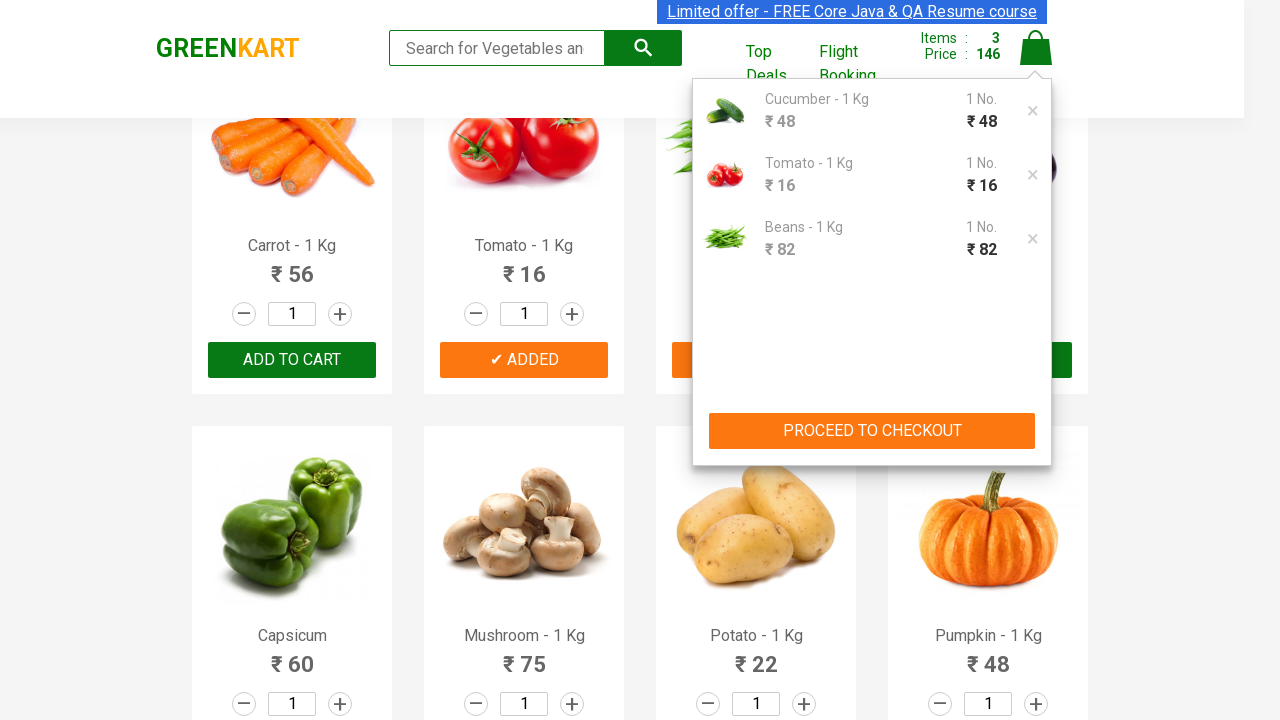

Clicked PROCEED TO CHECKOUT button at (872, 431) on xpath=//button[contains(text(), 'PROCEED TO CHECKOUT')]
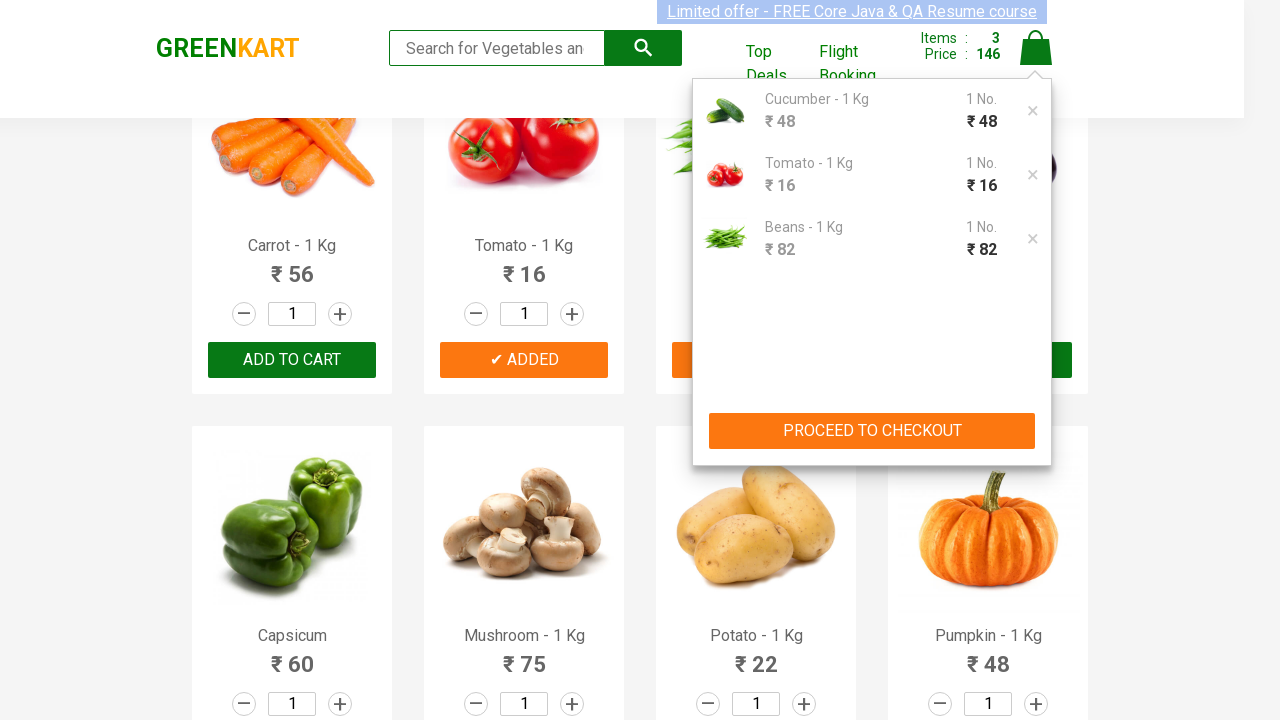

Promo code field loaded
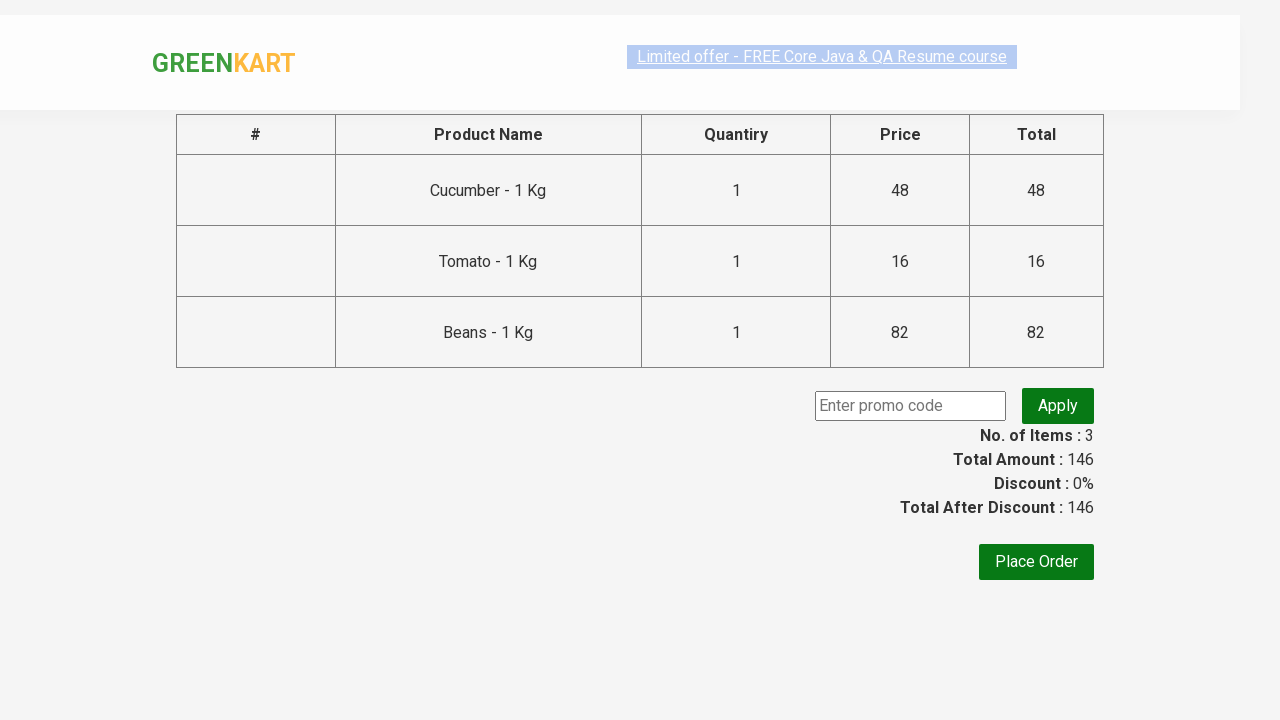

Entered promo code 'rahulshettyacademy' on .promocode
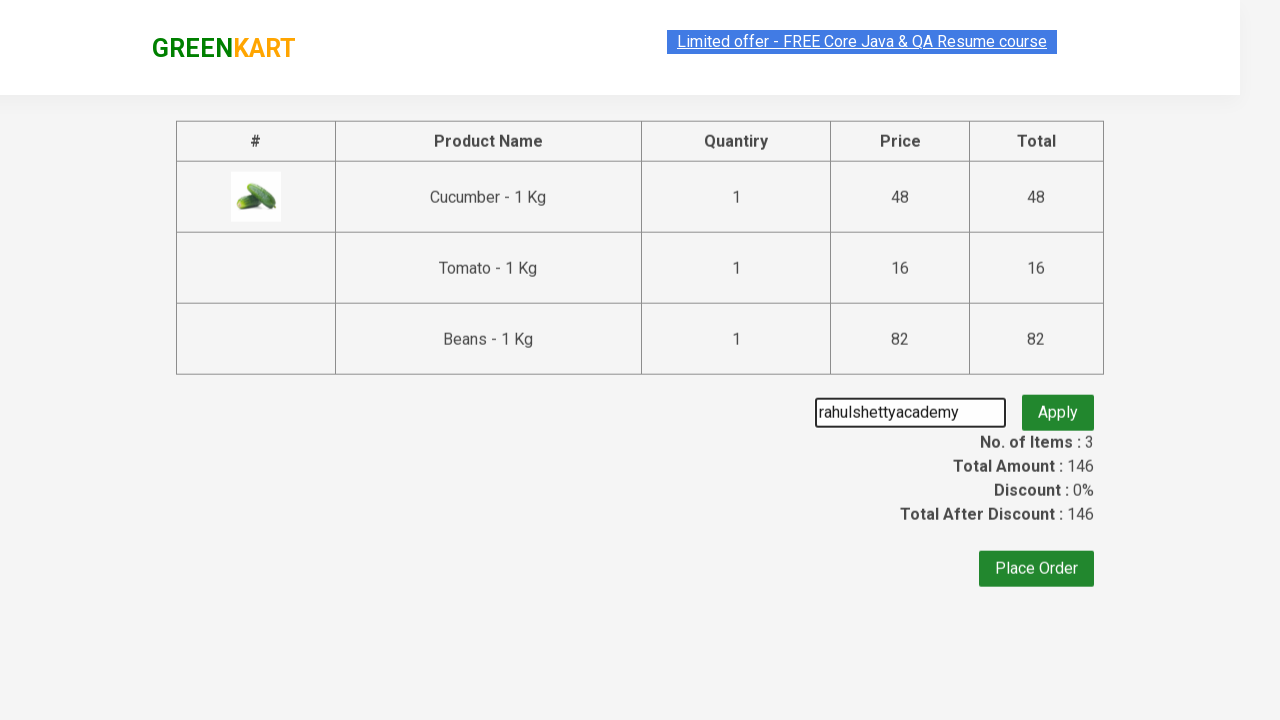

Clicked apply promo button at (1058, 406) on .promoBtn
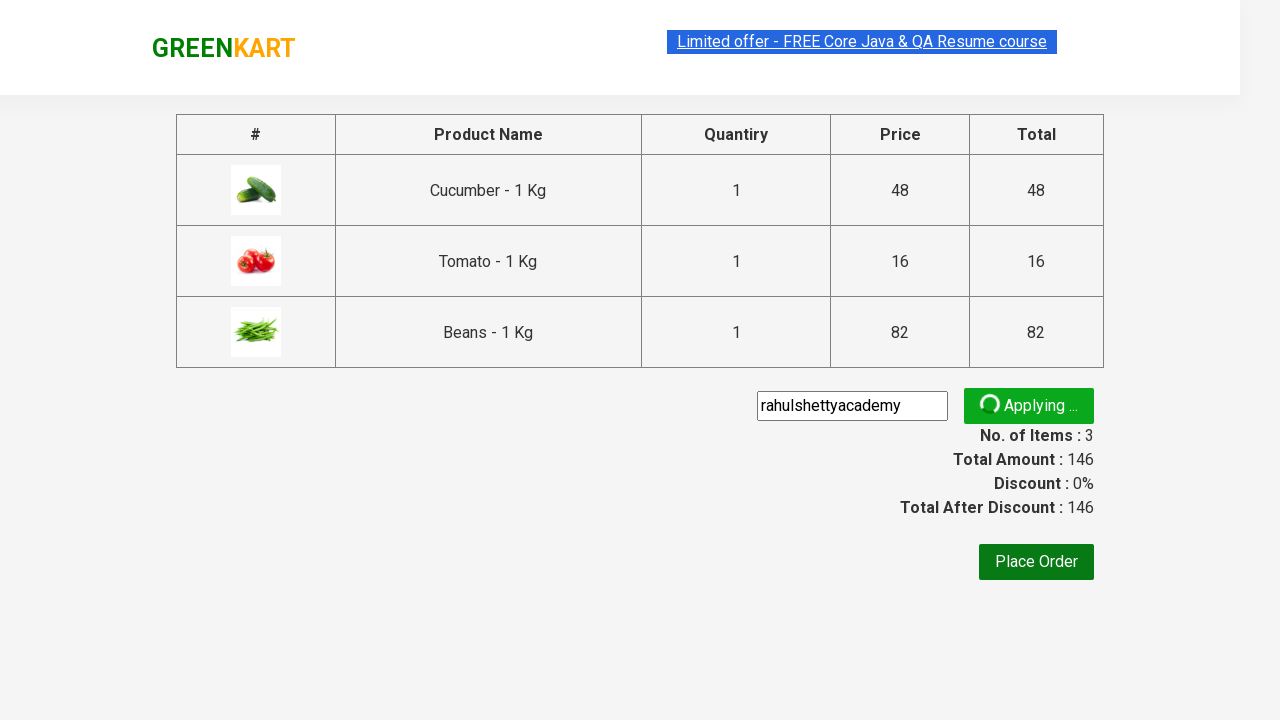

Promo code successfully applied - confirmation message displayed
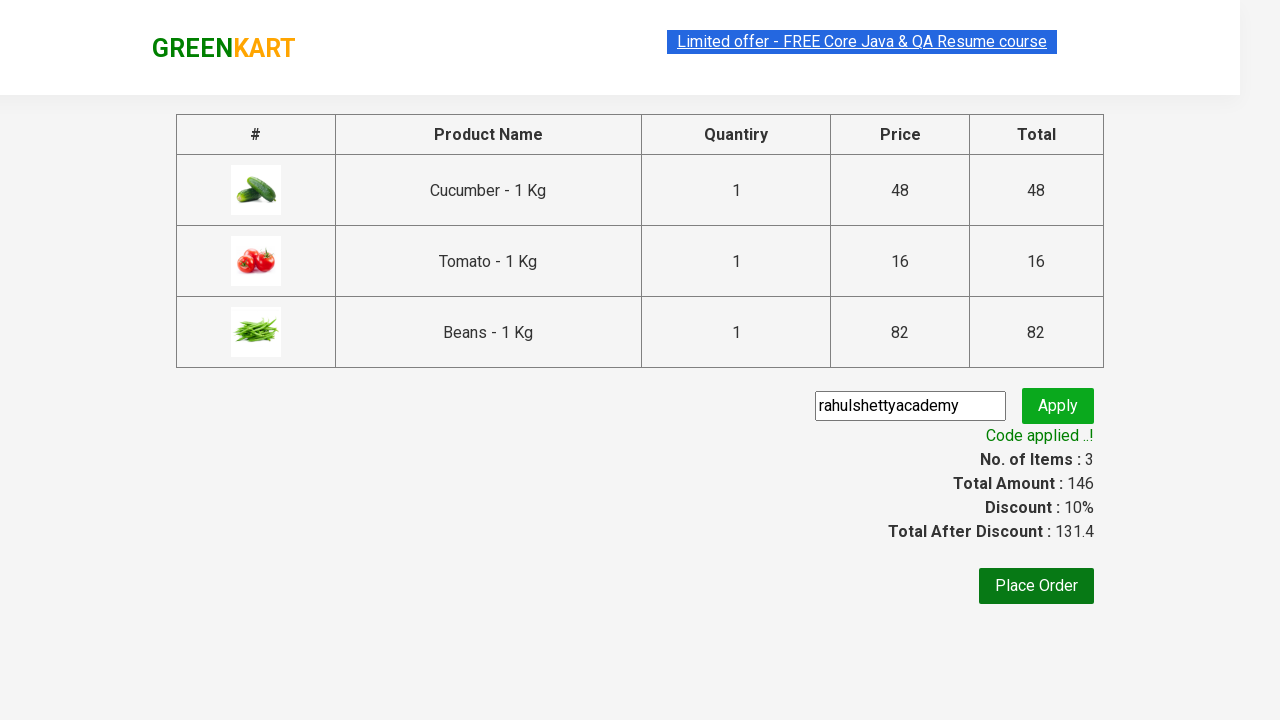

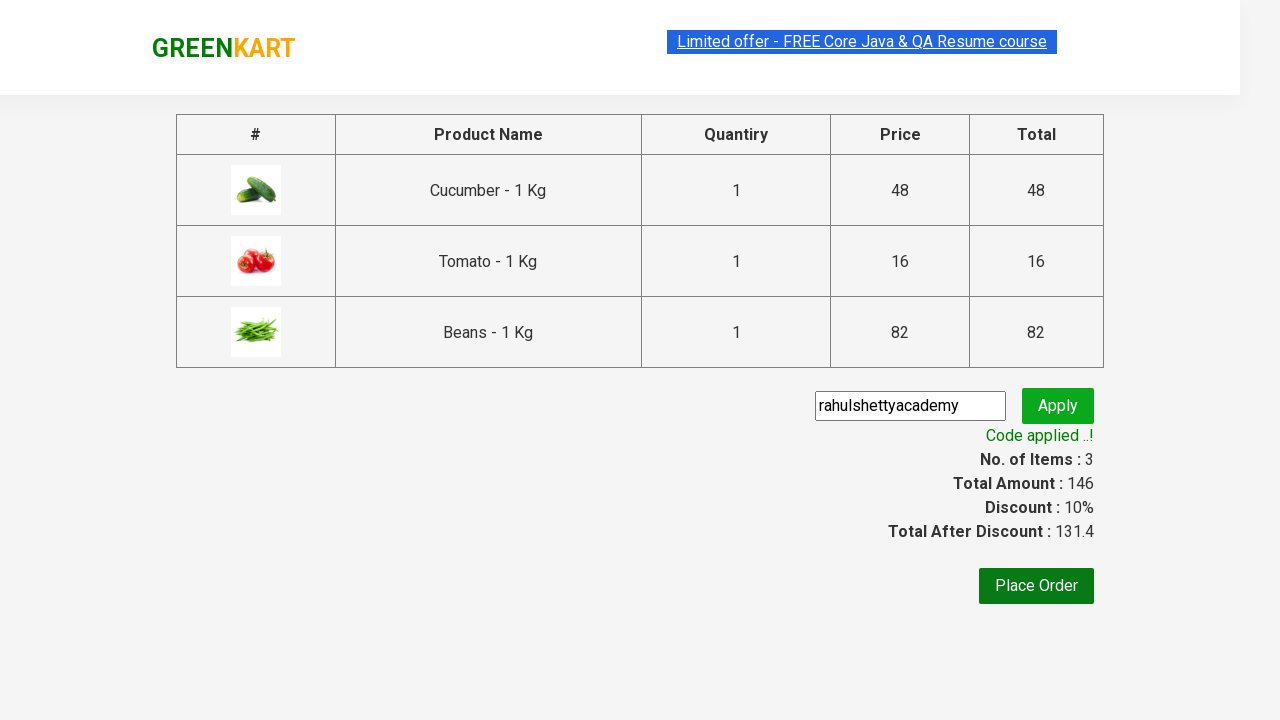